Tests alert handling functionality by entering a name, triggering an alert, verifying the alert message, and dismissing it

Starting URL: https://rahulshettyacademy.com/AutomationPractice/

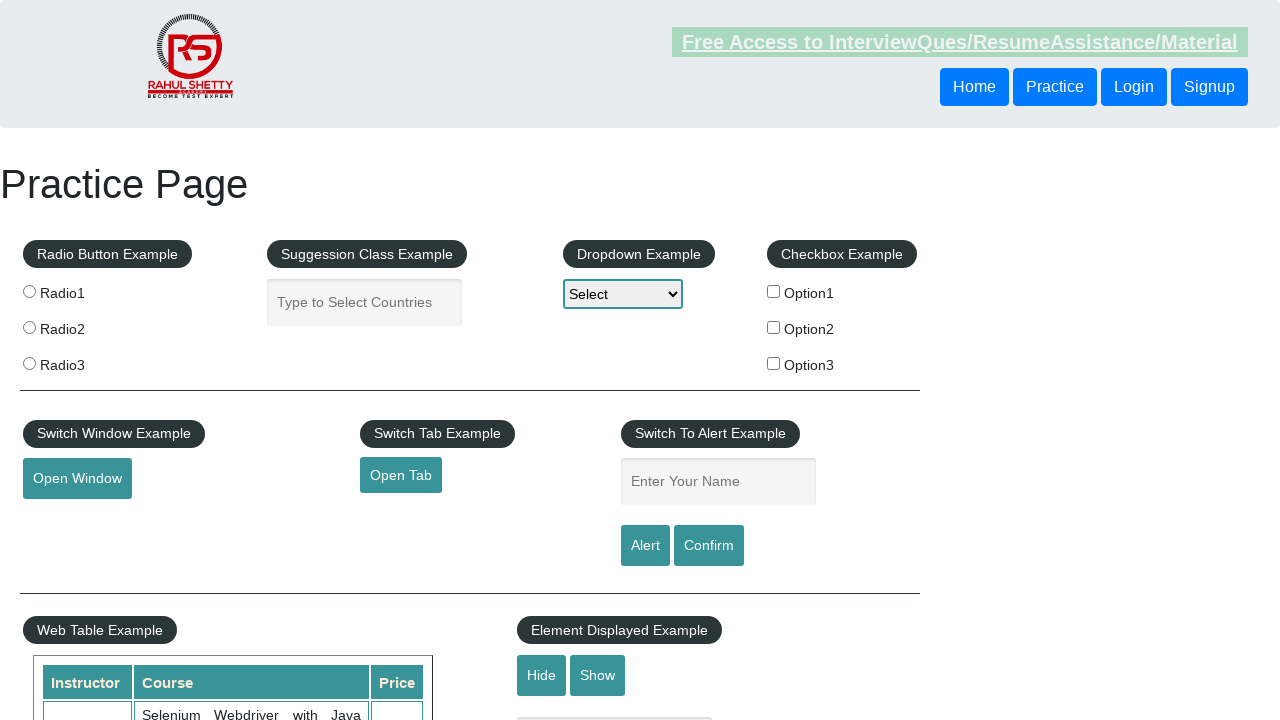

Filled name field with 'Romo' on input[name='enter-name']
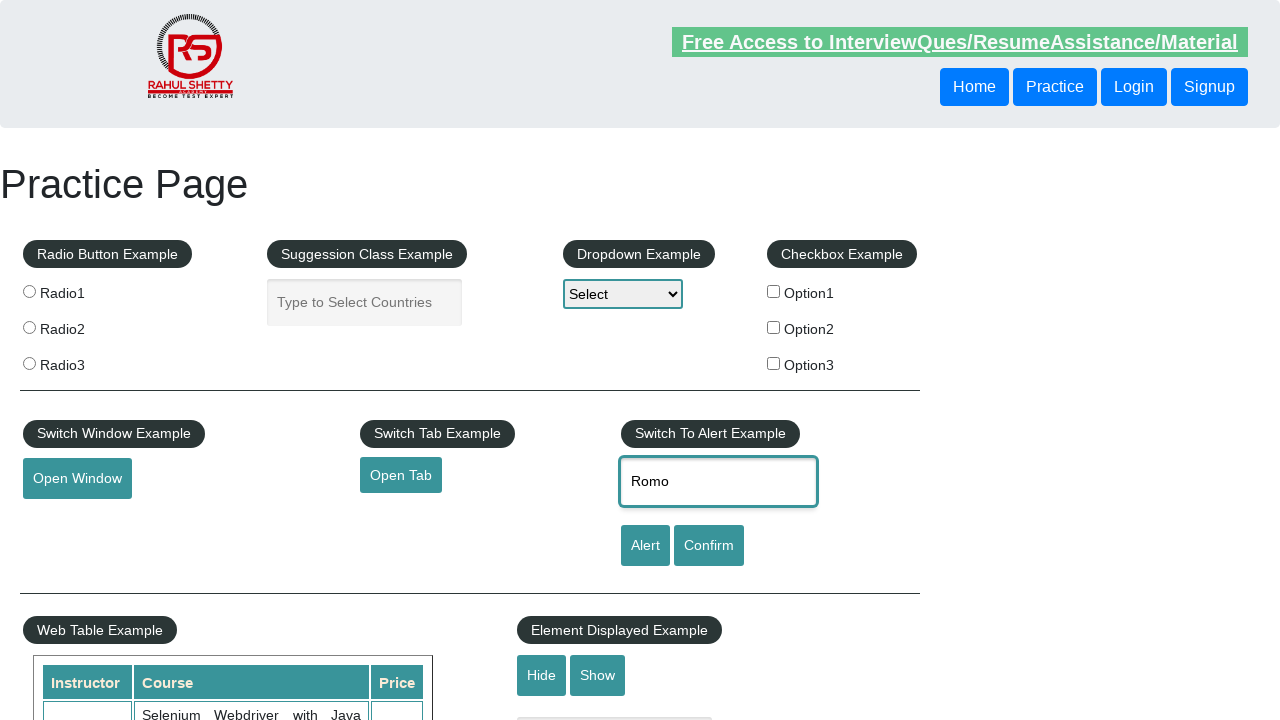

Clicked alert button to trigger alert at (645, 546) on #alertbtn
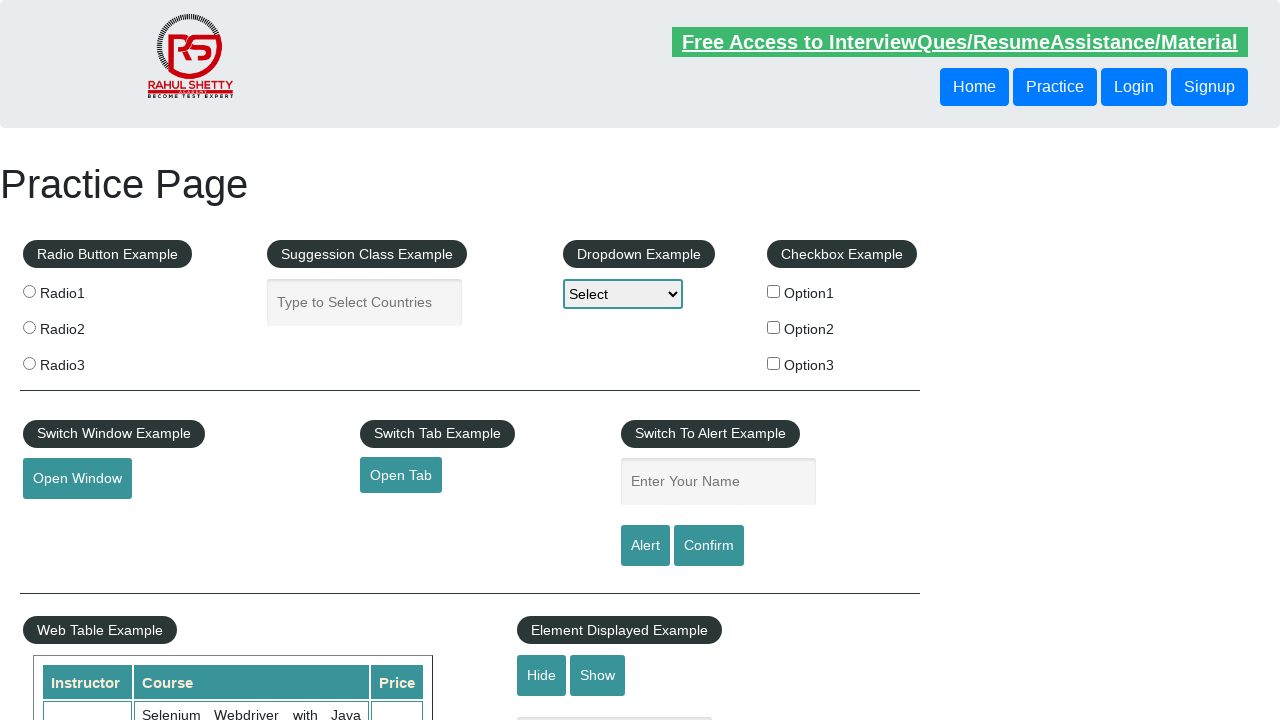

Set up dialog handler to dismiss alerts
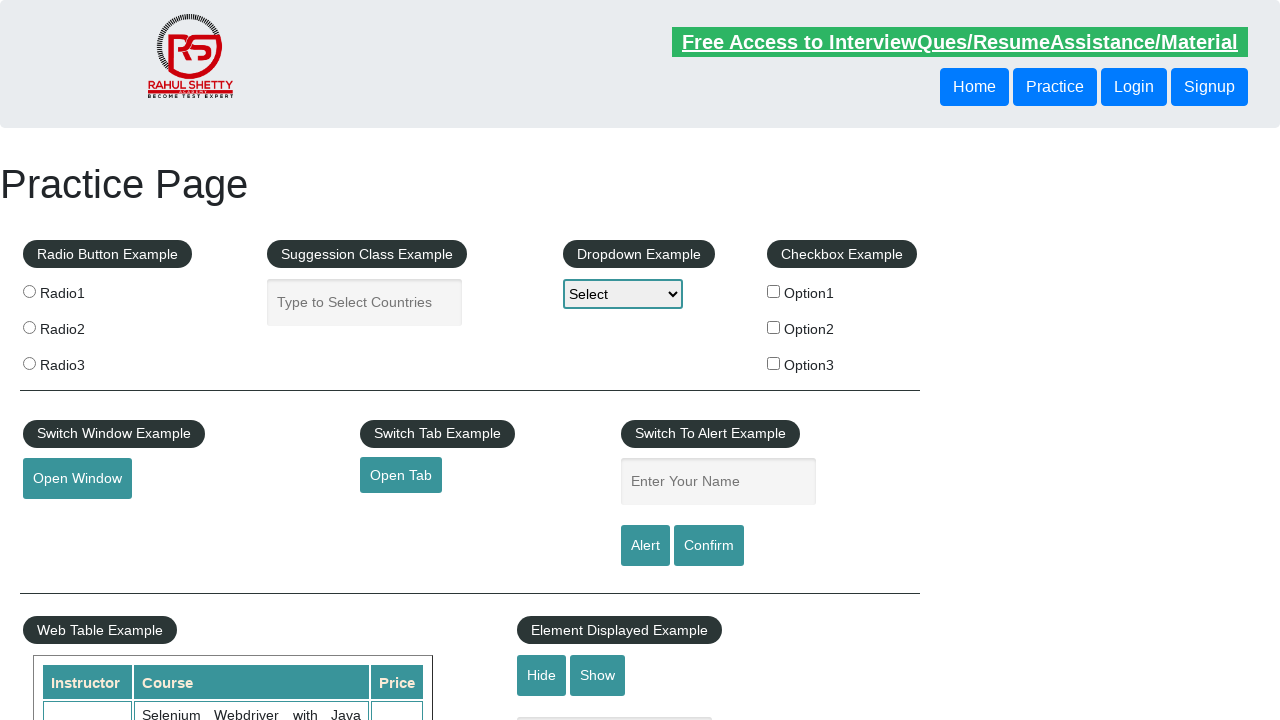

Set up dialog handler to verify and dismiss alert
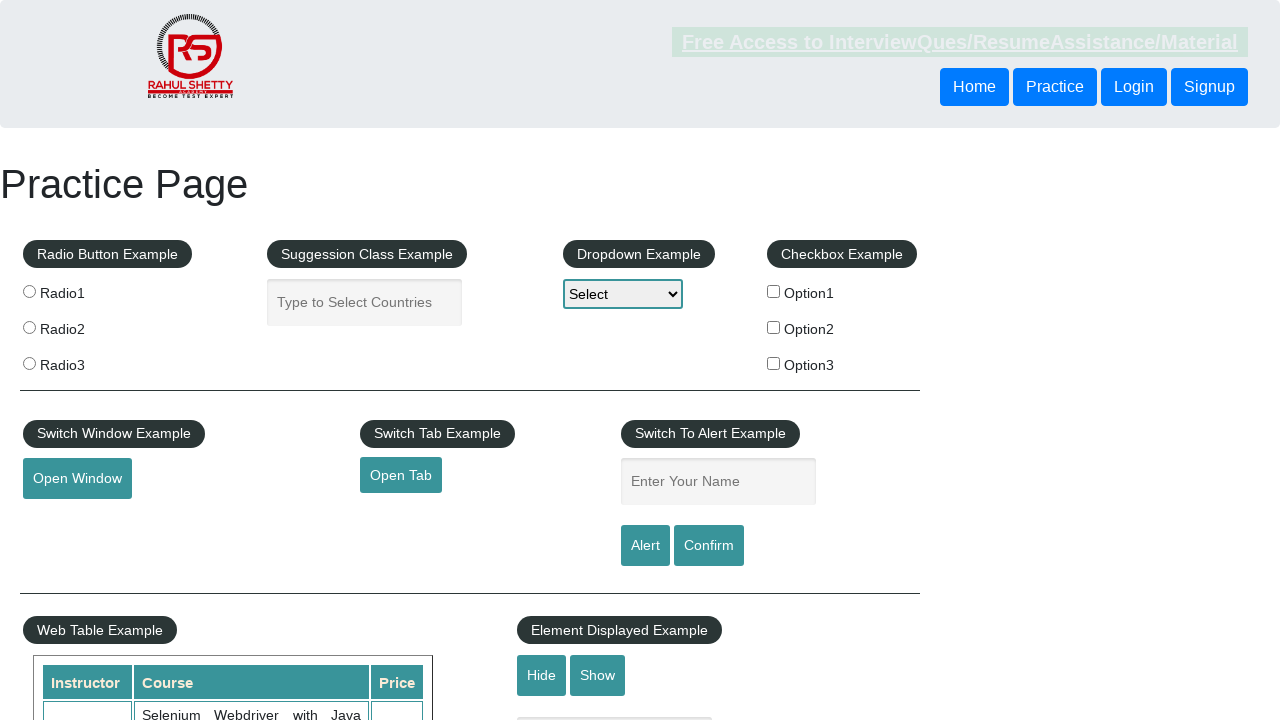

Filled name field with 'Romo' again on input[name='enter-name']
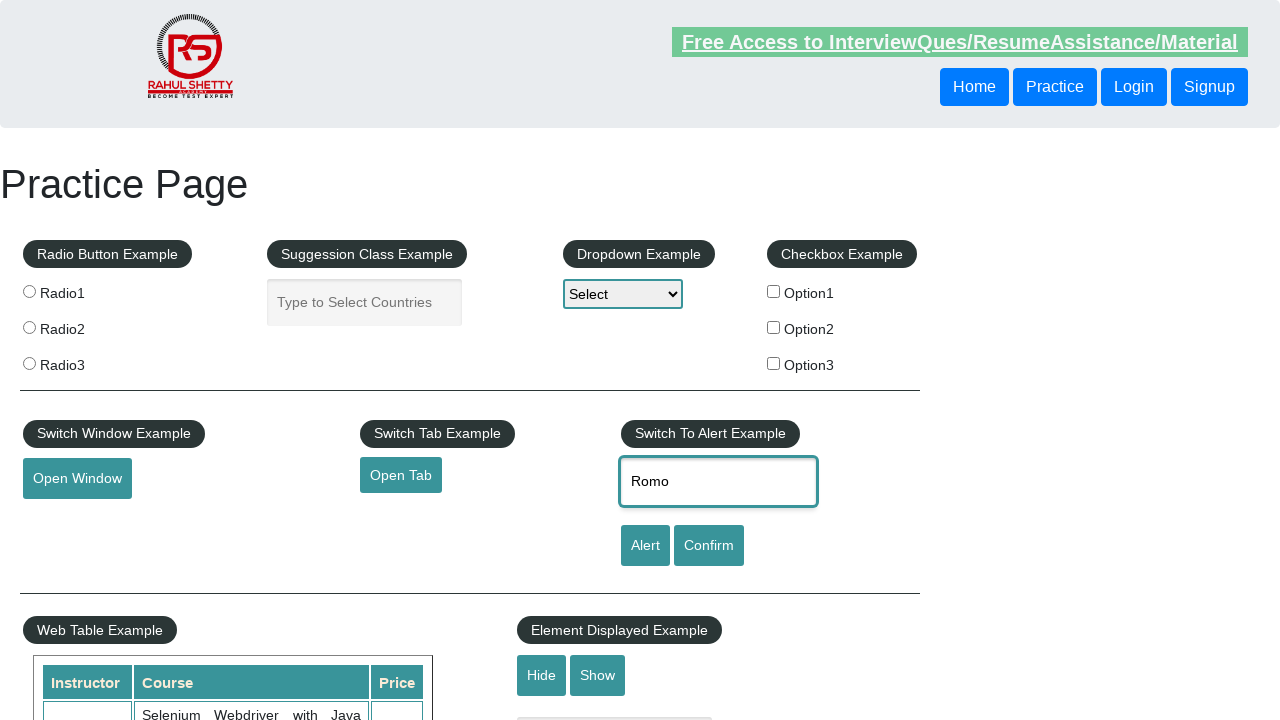

Clicked alert button to trigger alert with handler at (645, 546) on #alertbtn
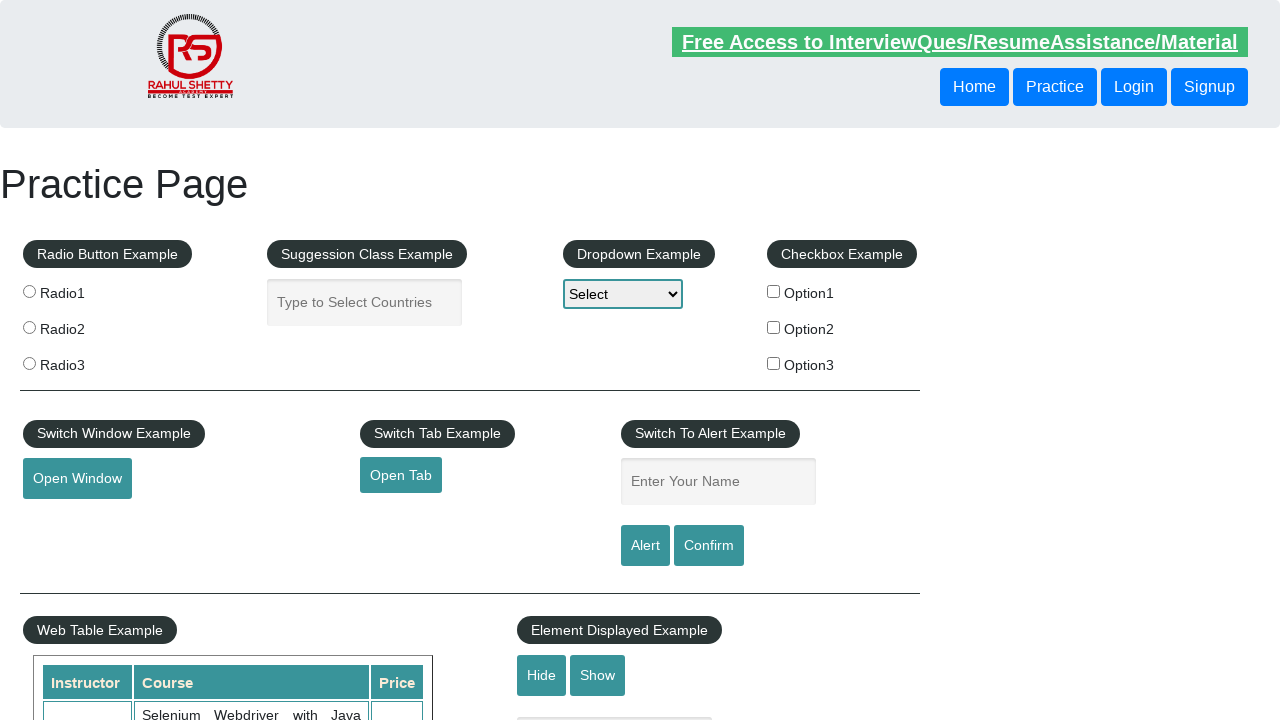

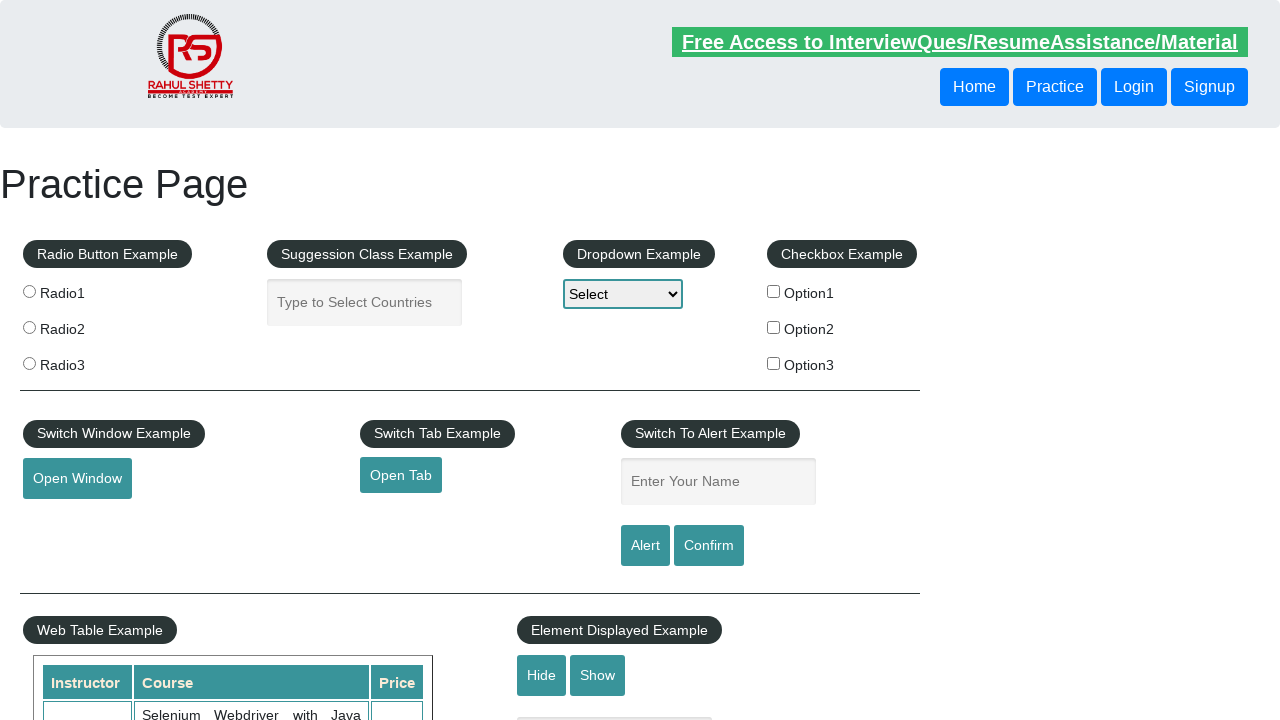